Navigates to Hacker News and clicks through multiple pages using the "More" link to load additional stories, verifying that story entries and pagination work correctly.

Starting URL: https://news.ycombinator.com

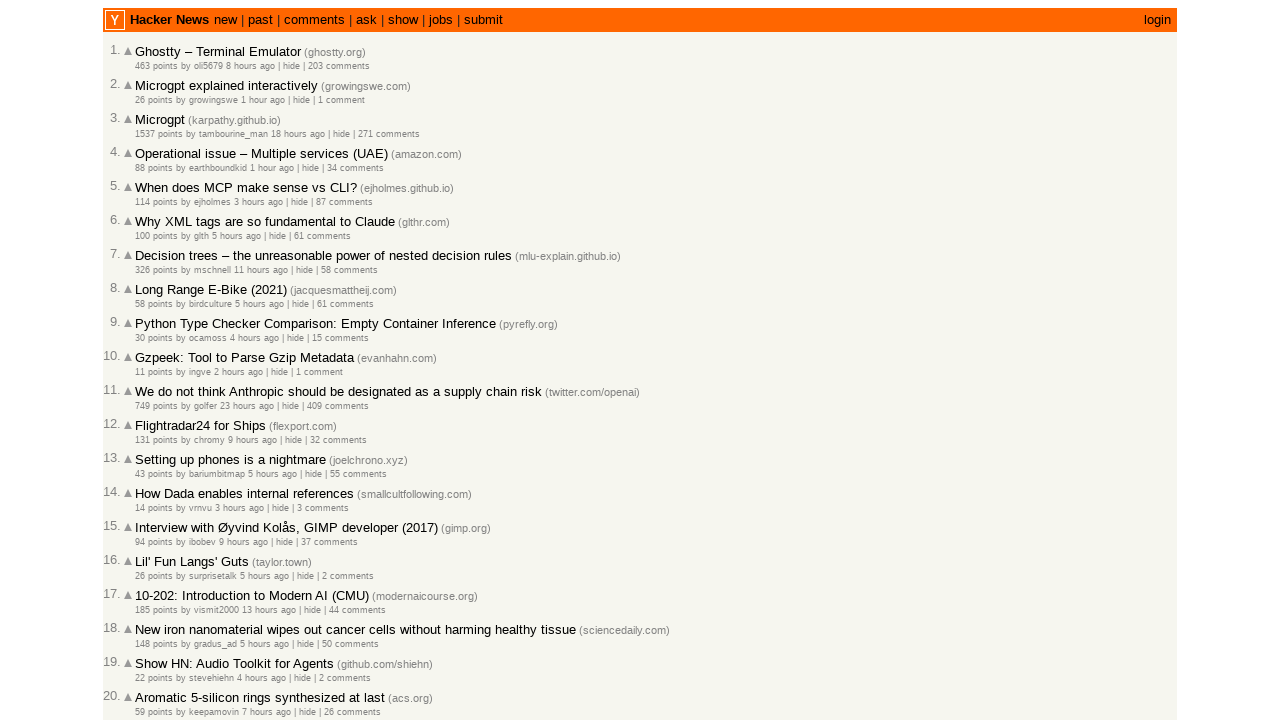

Waited for story titles to load on Hacker News homepage
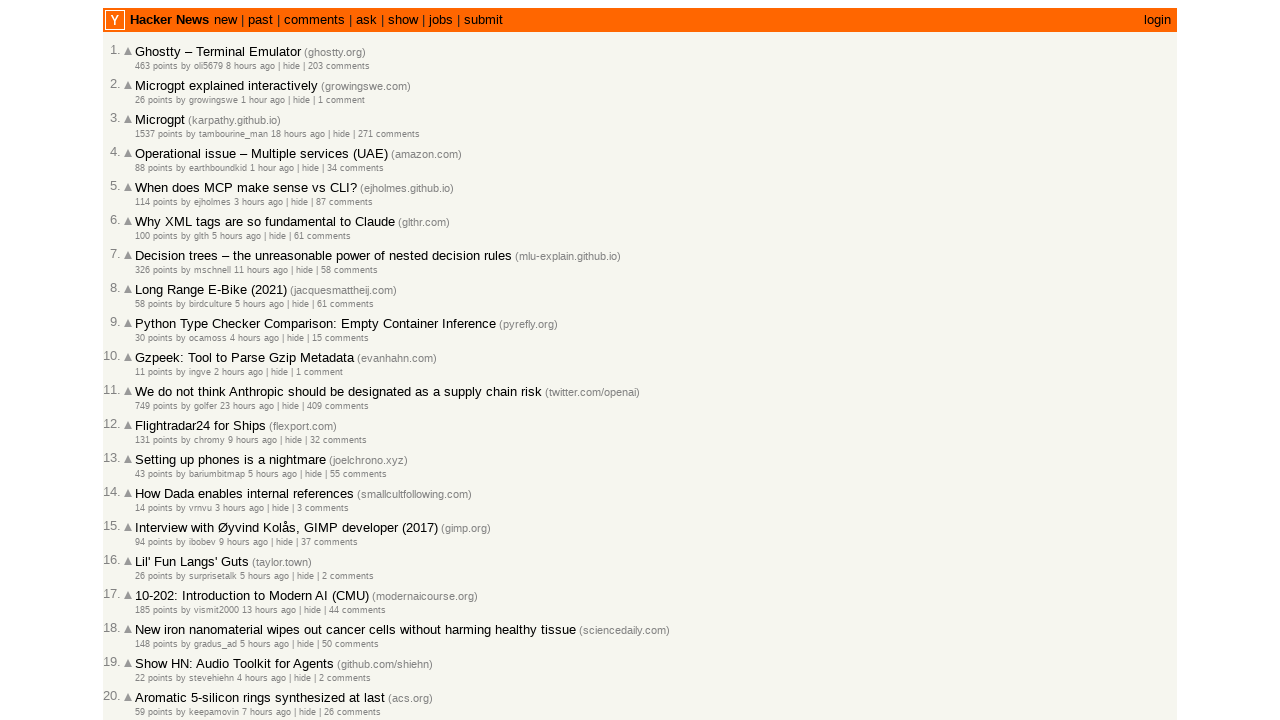

Verified age timestamps are visible on stories
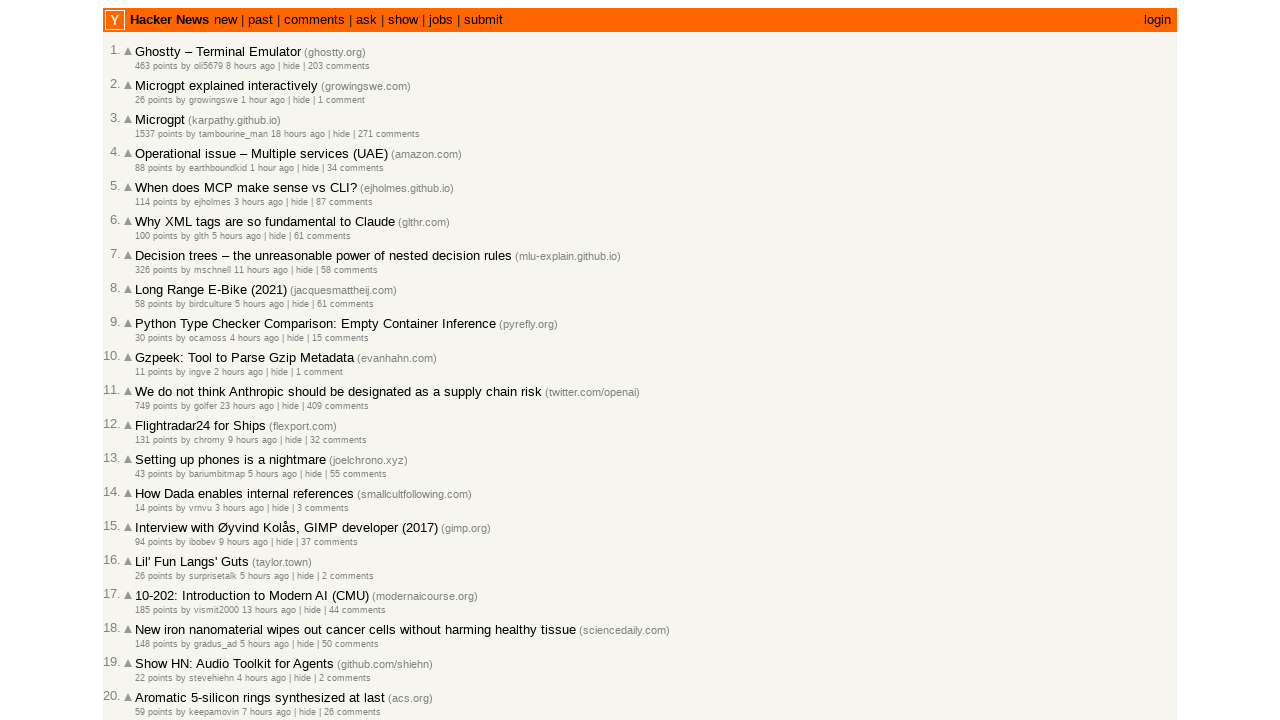

Clicked 'More' link to load next page of stories at (149, 616) on a.morelink
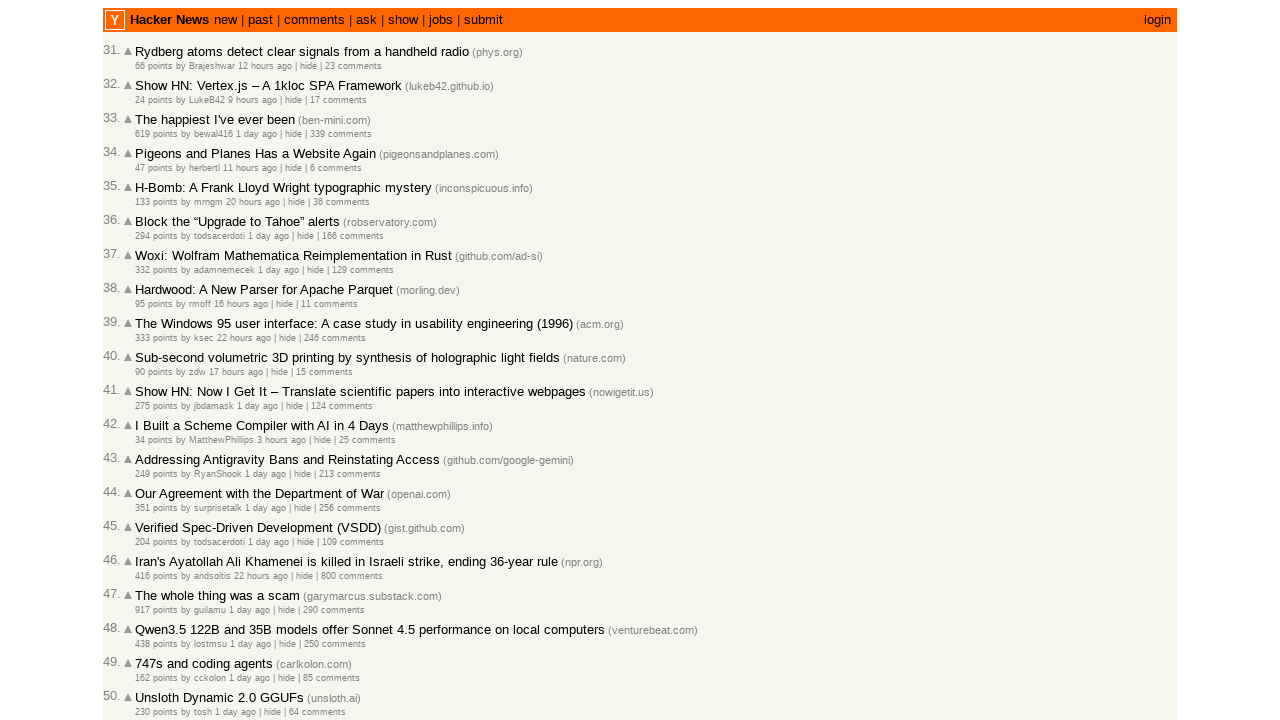

New stories loaded after clicking 'More'
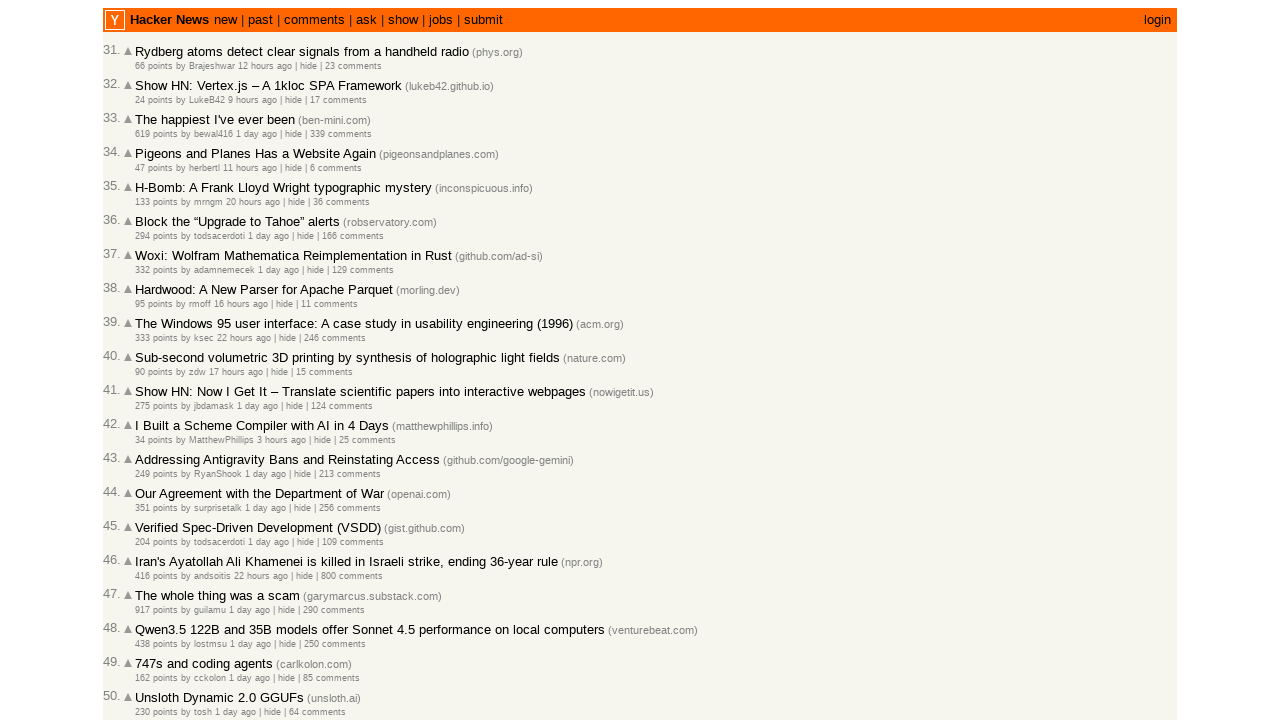

Clicked 'More' link again to load another page of stories at (149, 616) on a.morelink
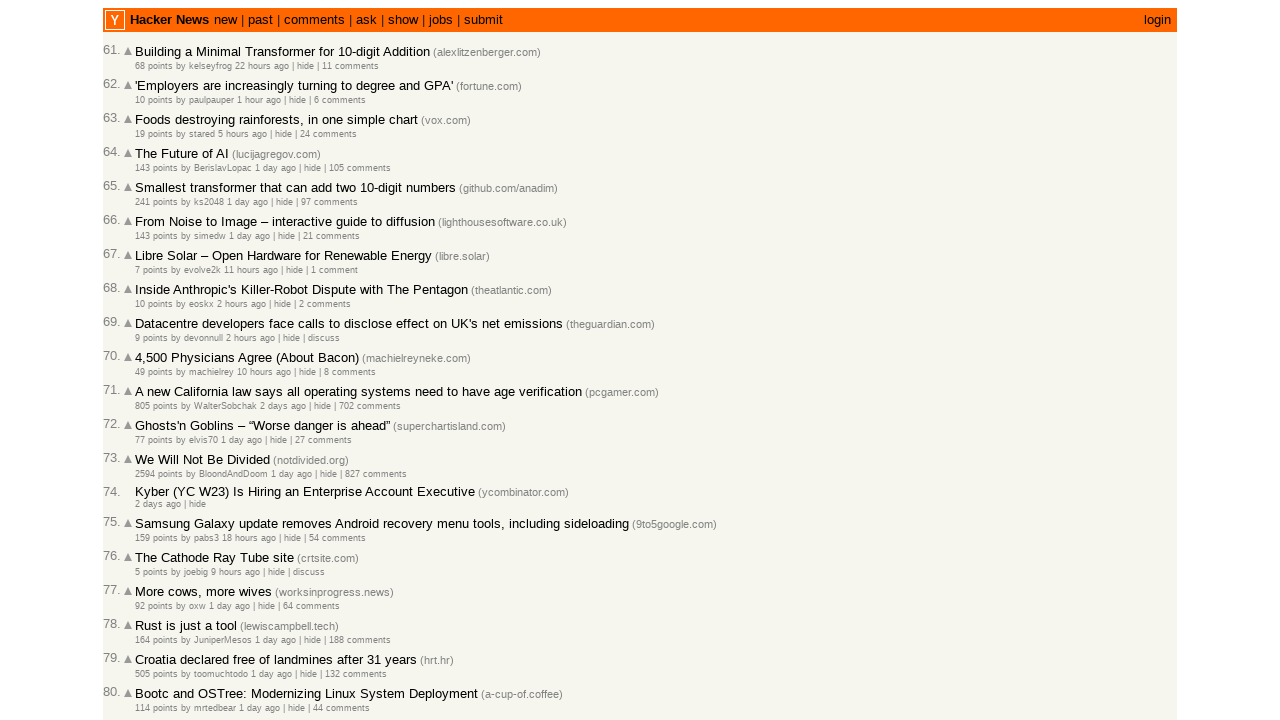

Additional stories loaded after second 'More' click
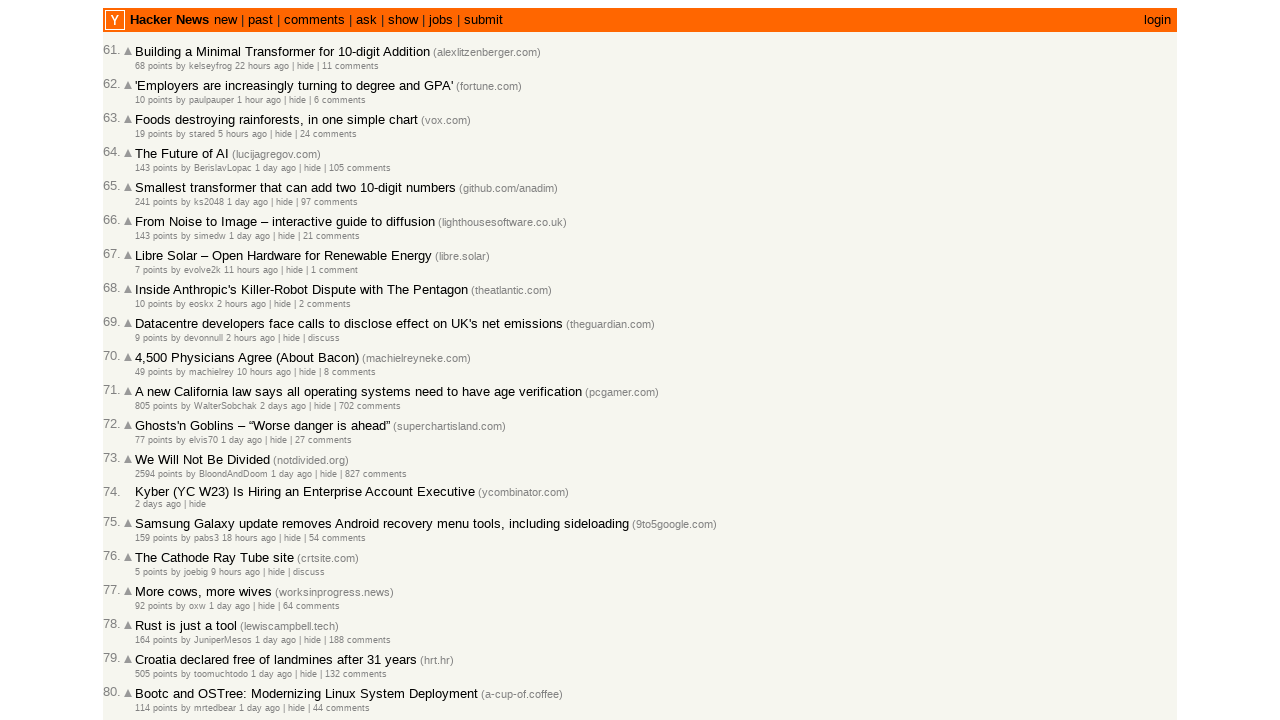

Verified 'More' link is still present for further pagination
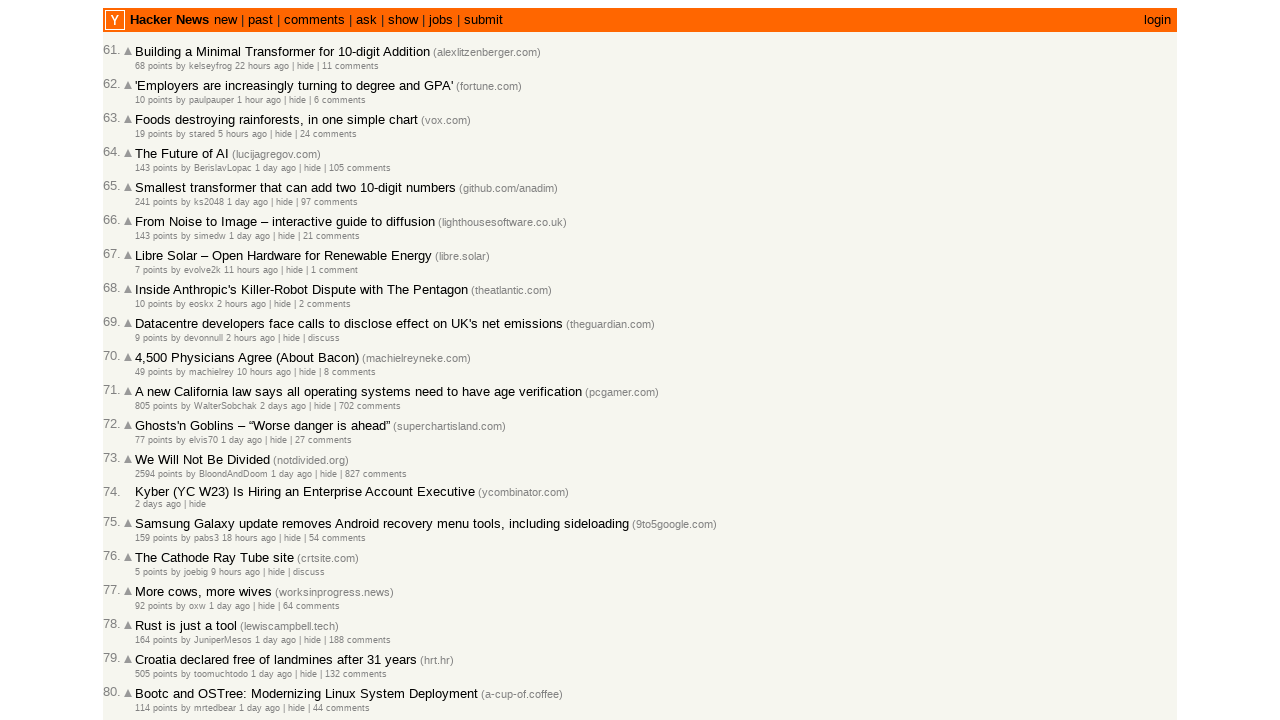

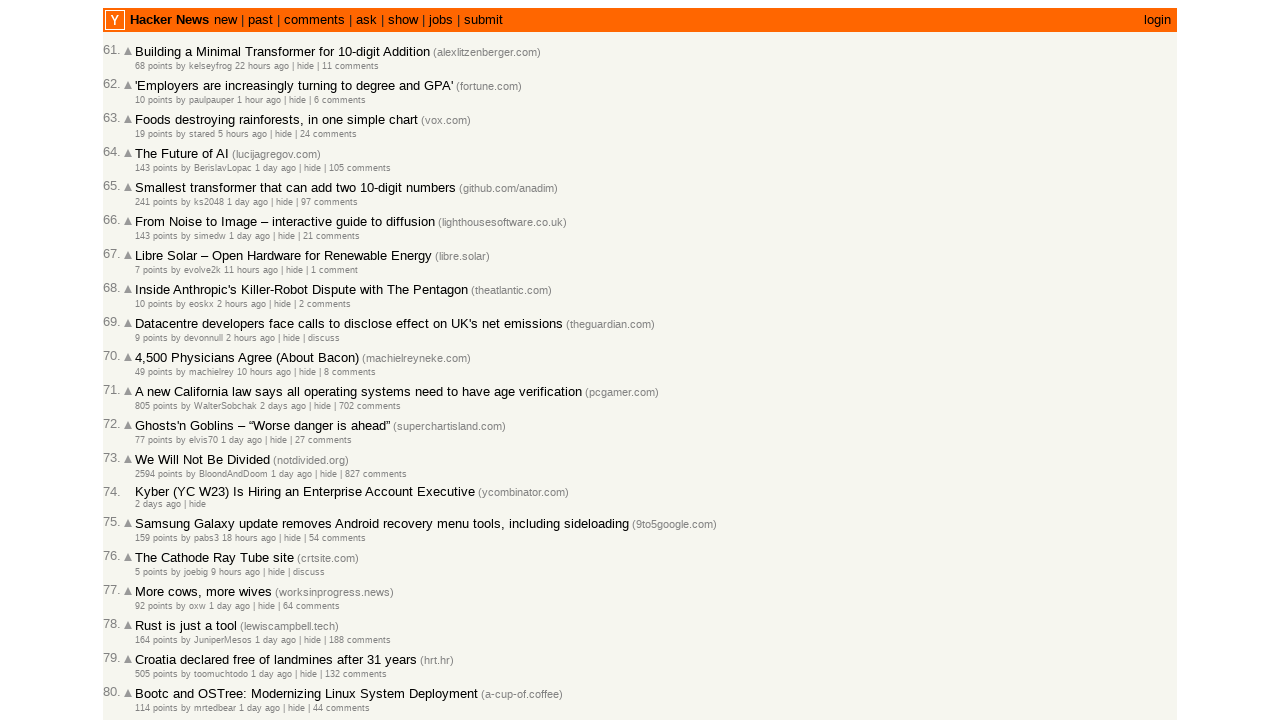